Tests dropdown functionality by selecting options using different methods (index, value, visible text) and verifying the dropdown contains expected number of options

Starting URL: https://the-internet.herokuapp.com/dropdown

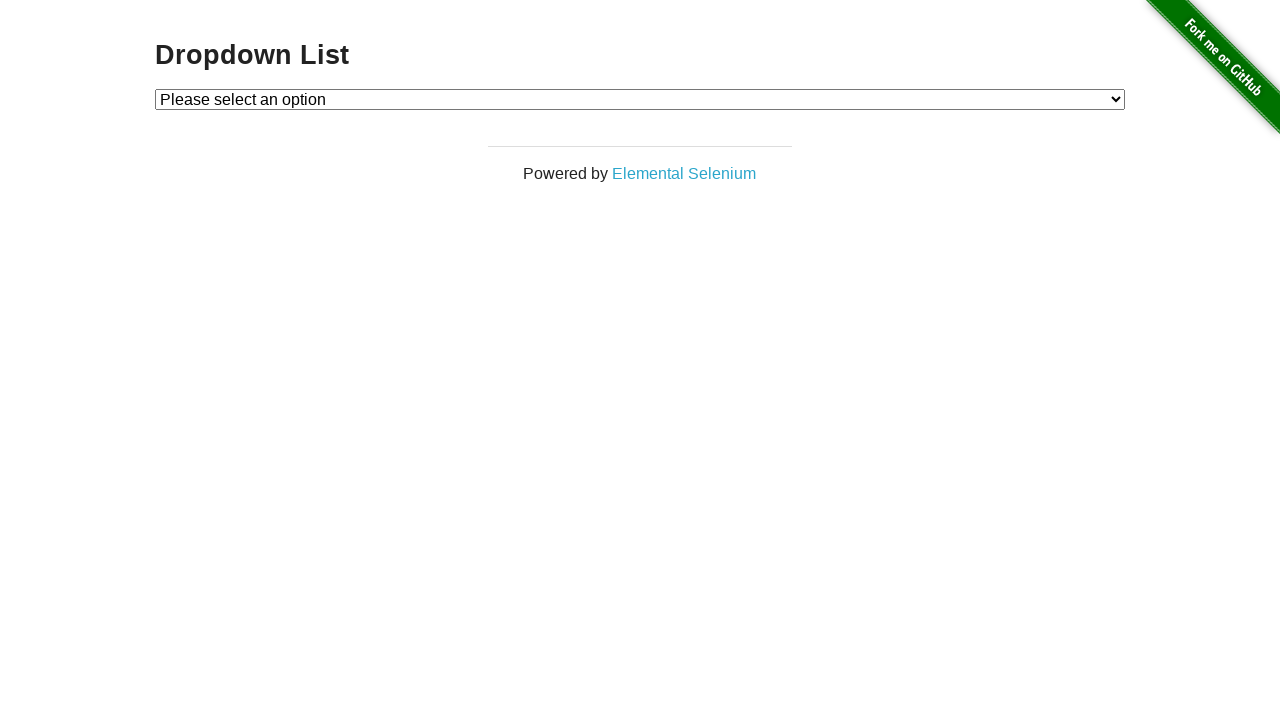

Located dropdown element with id 'dropdown'
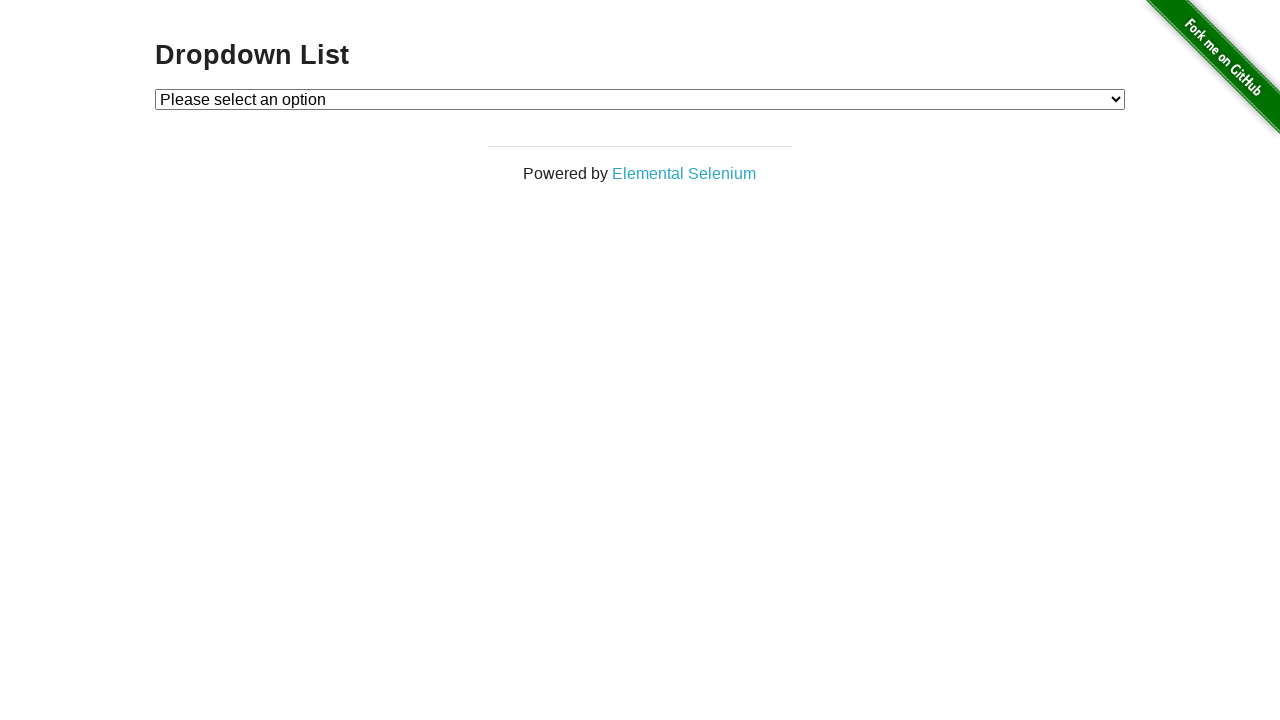

Selected dropdown option by index 1 on #dropdown
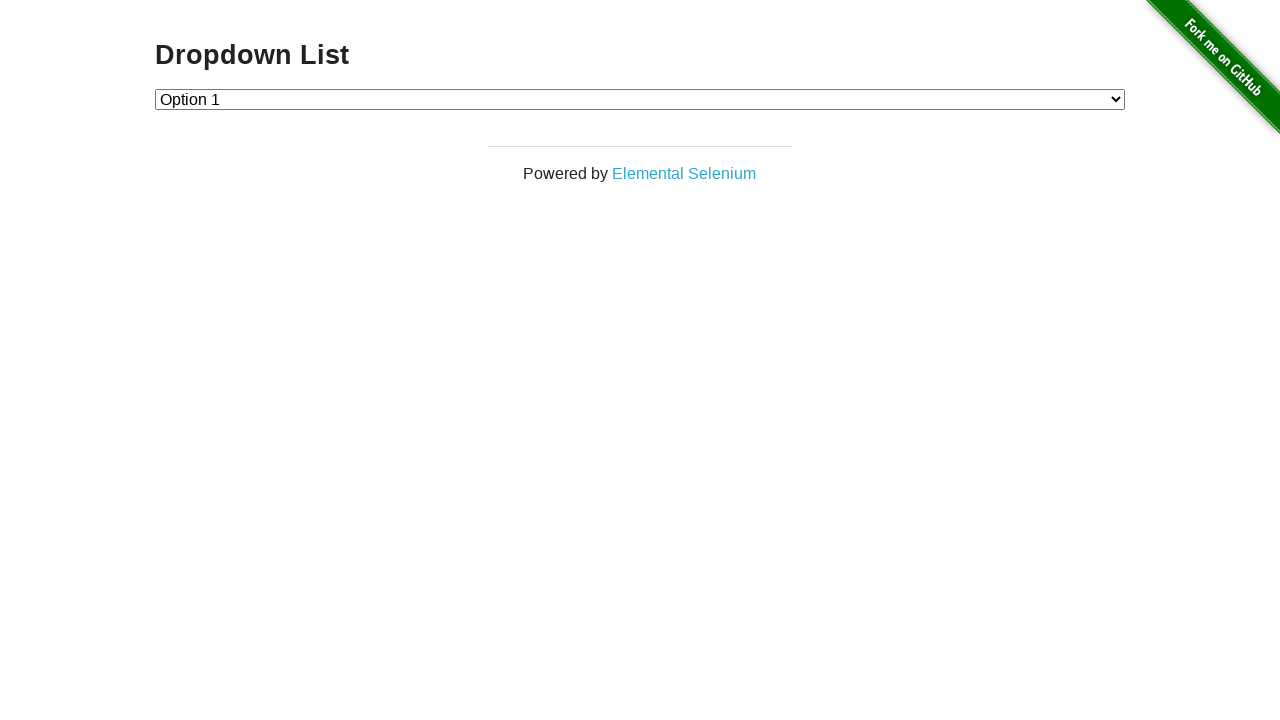

Retrieved text content of selected option after index selection
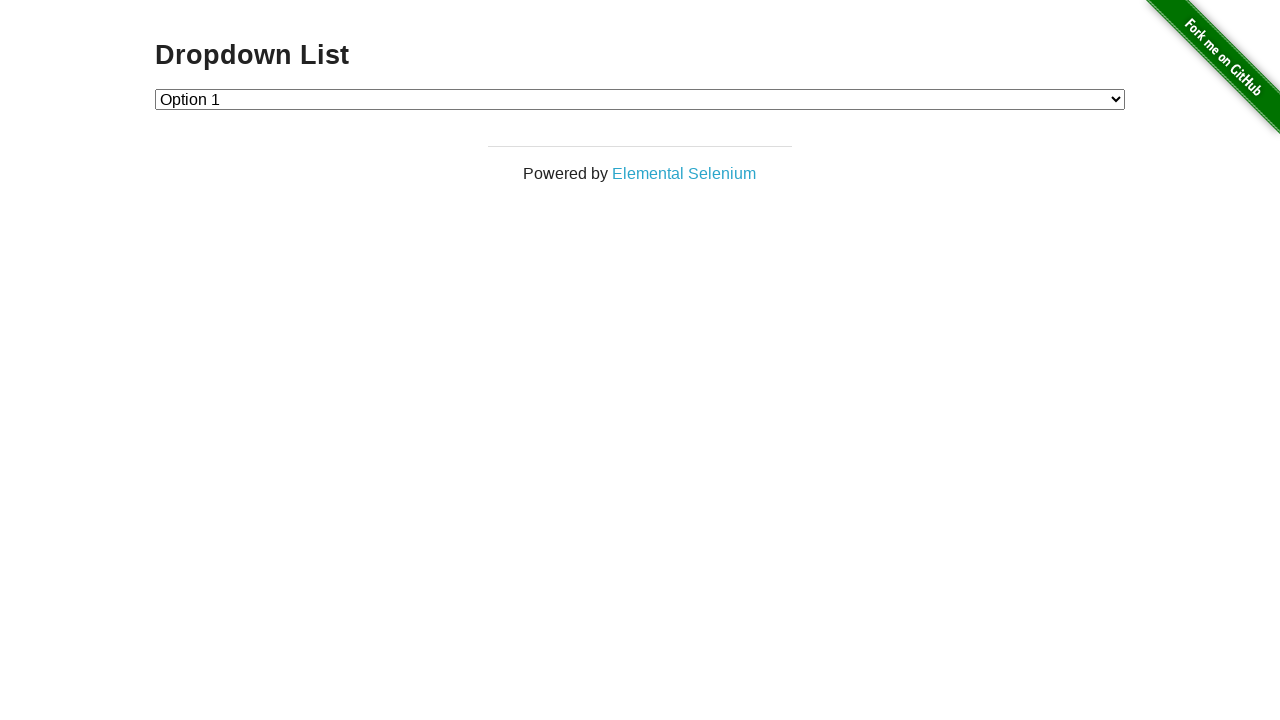

Waited 1 second before next selection
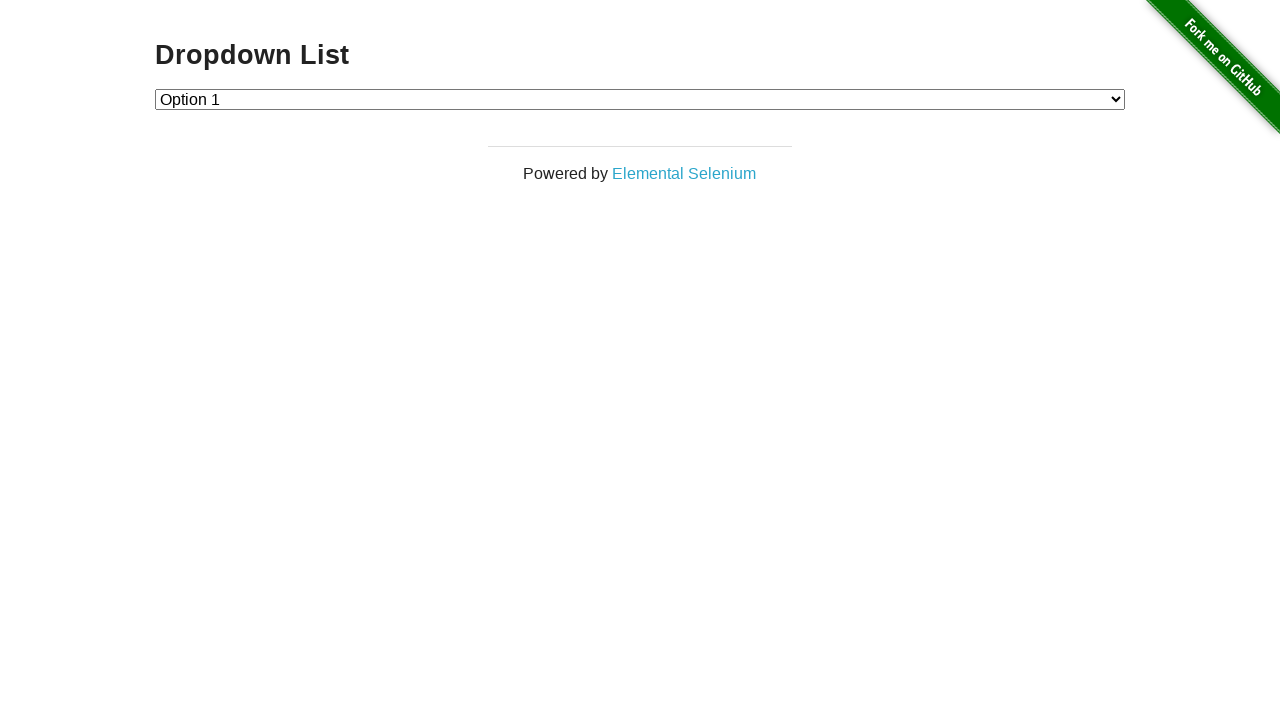

Selected dropdown option by value '2' on #dropdown
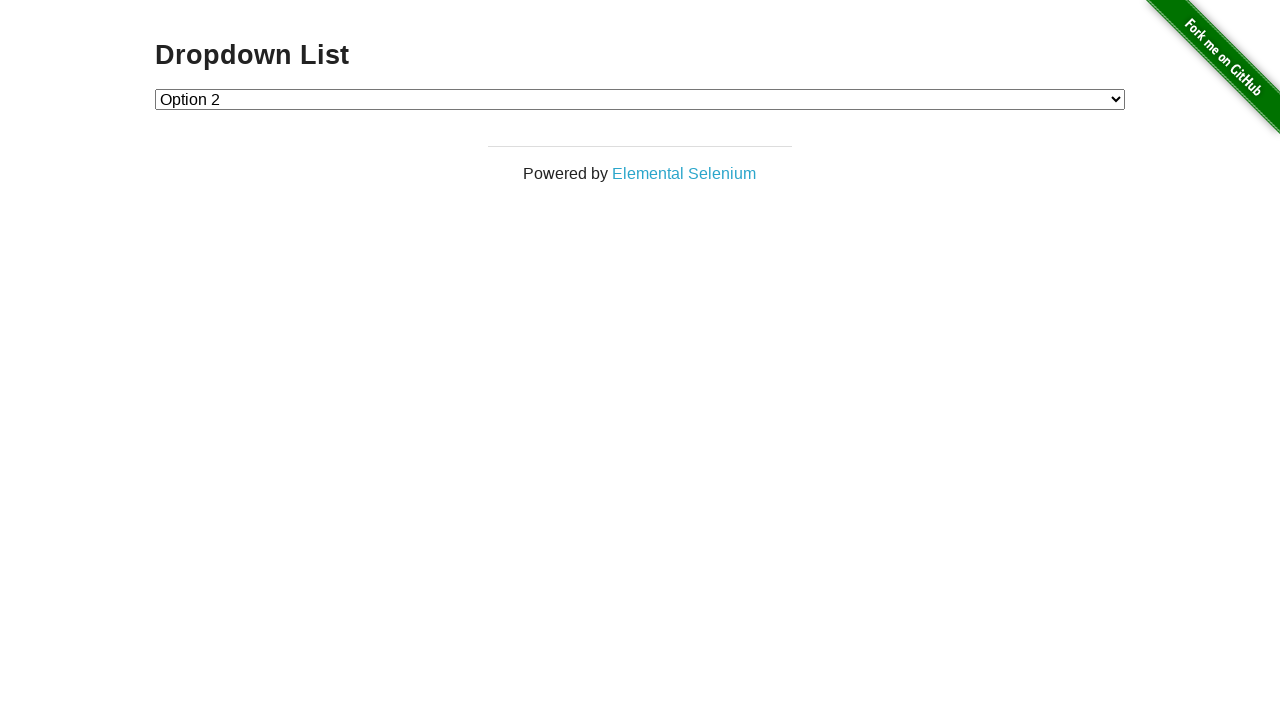

Retrieved text content of selected option after value selection
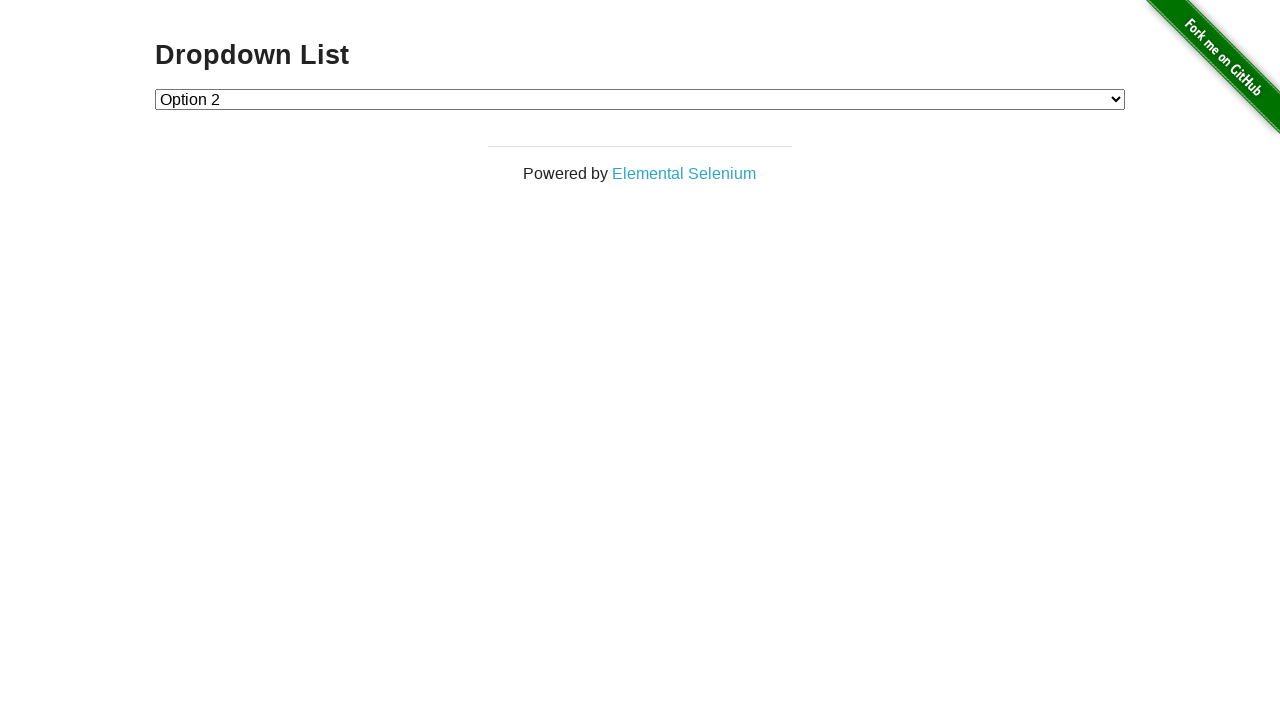

Waited 1 second before next selection
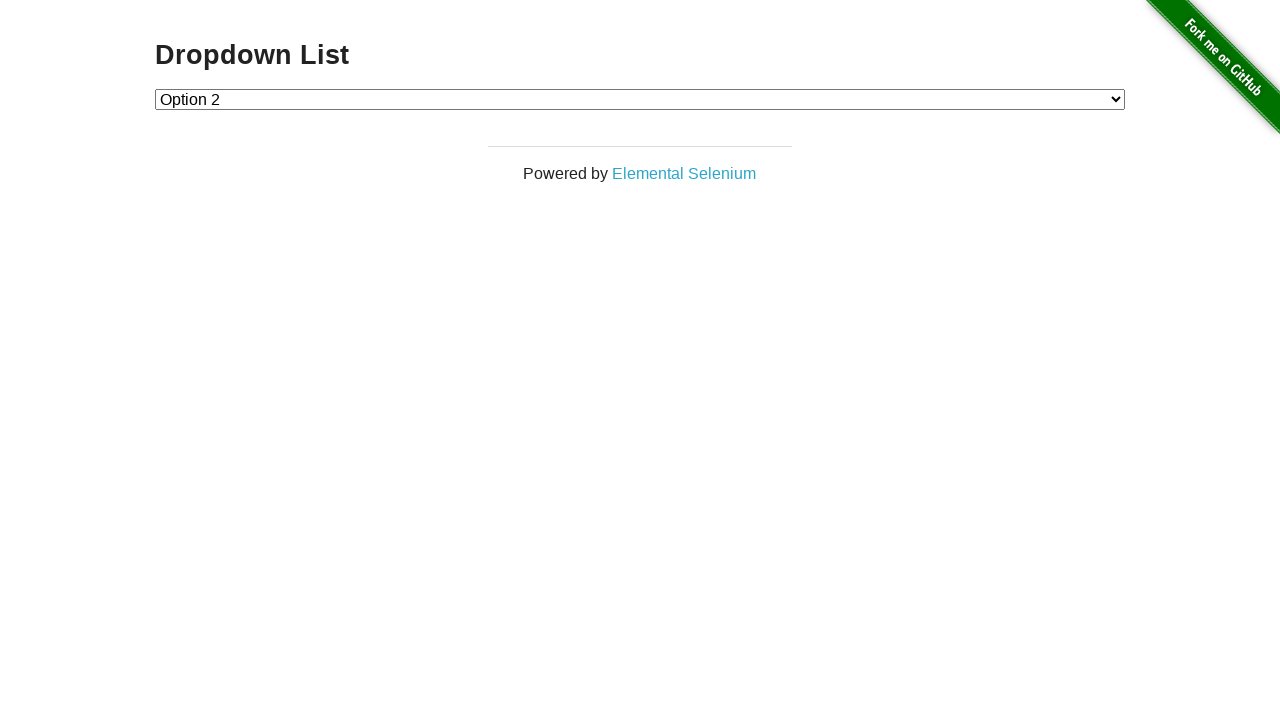

Selected dropdown option by visible text 'Option 1' on #dropdown
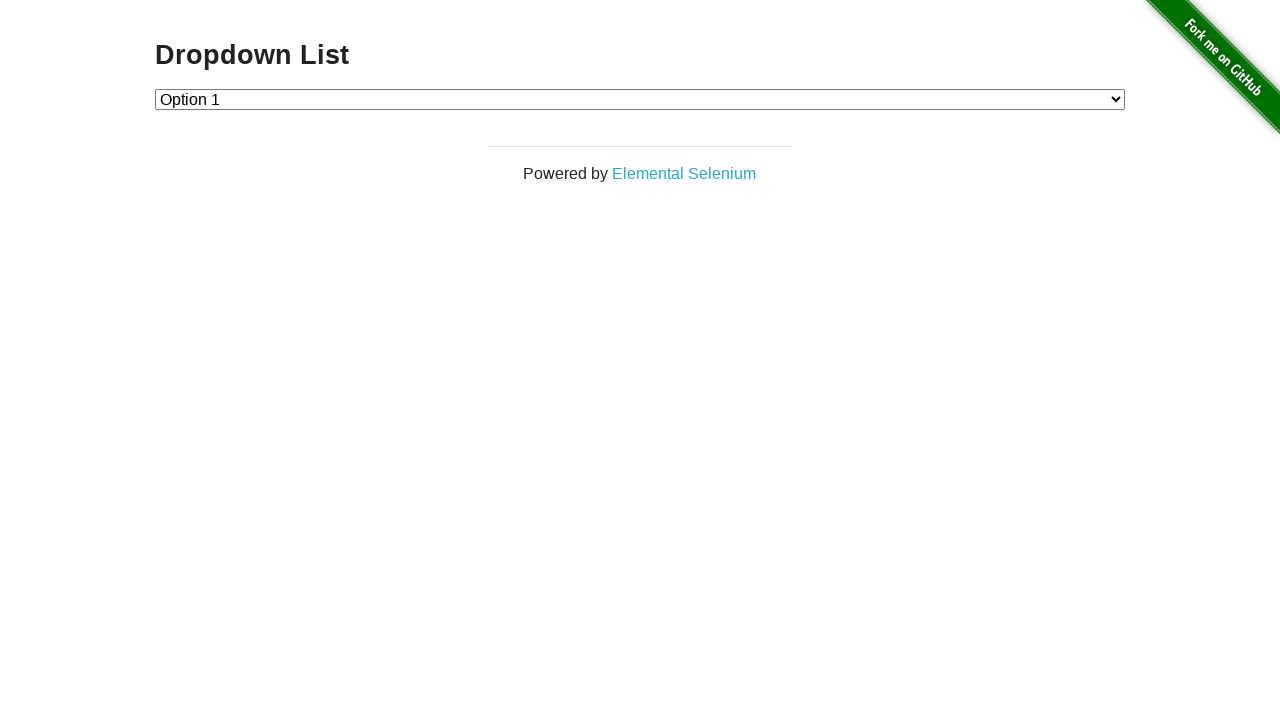

Retrieved text content of selected option after label selection
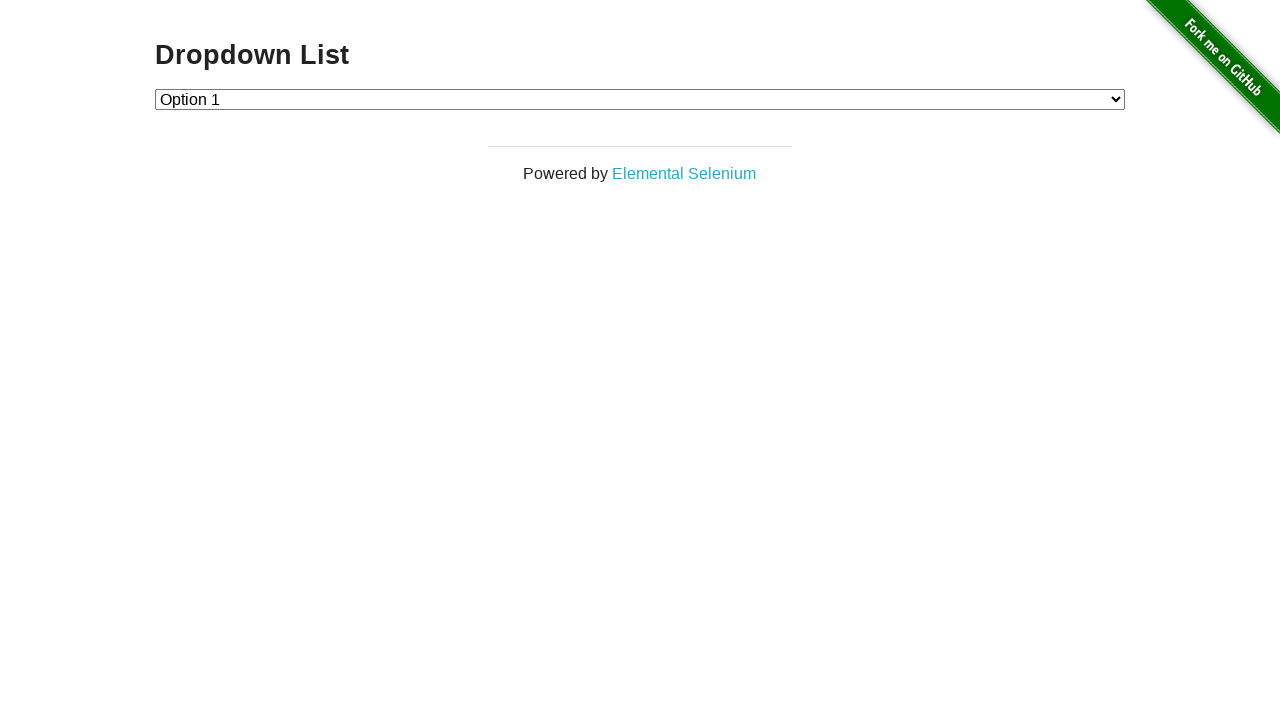

Retrieved all text contents from dropdown options
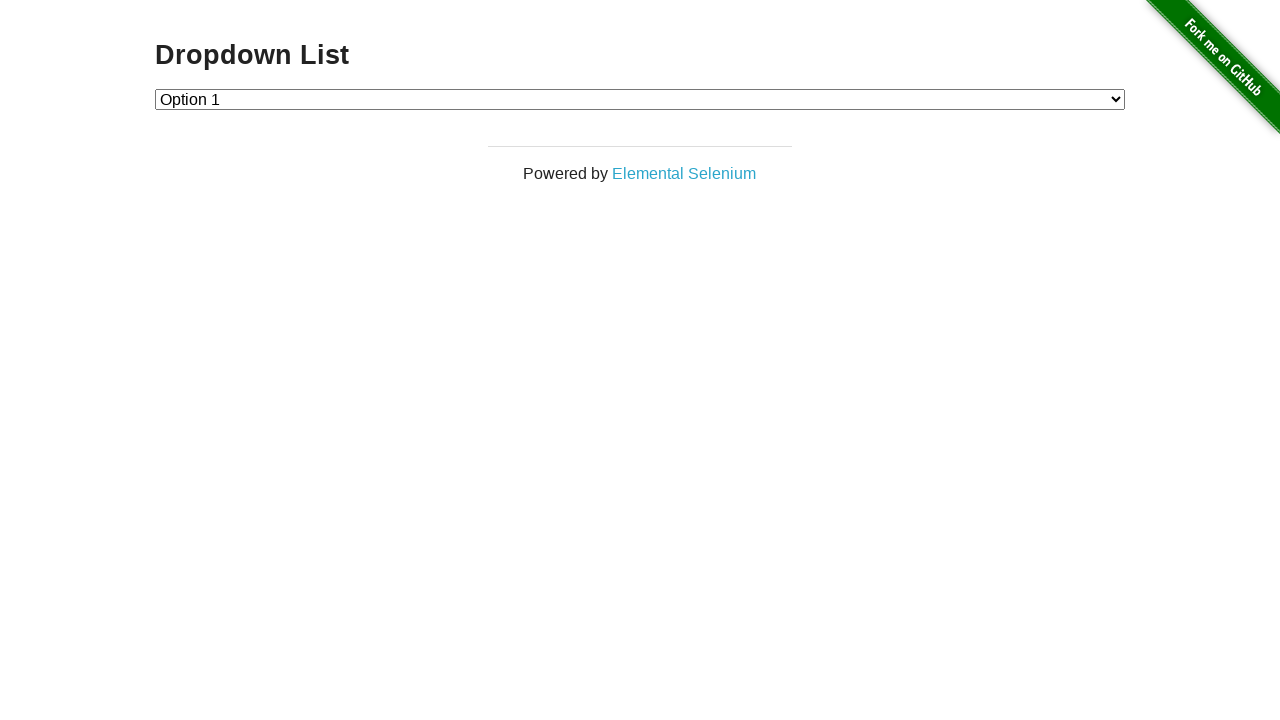

Verified dropdown contains exactly 3 options
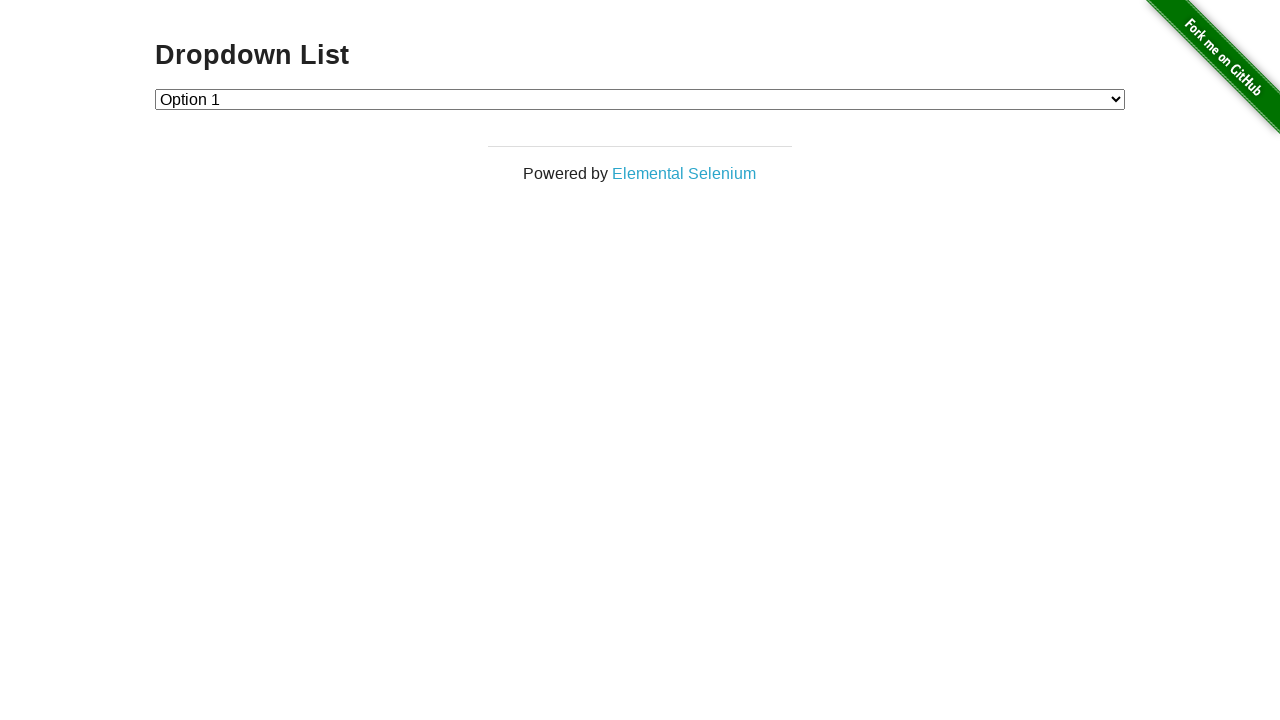

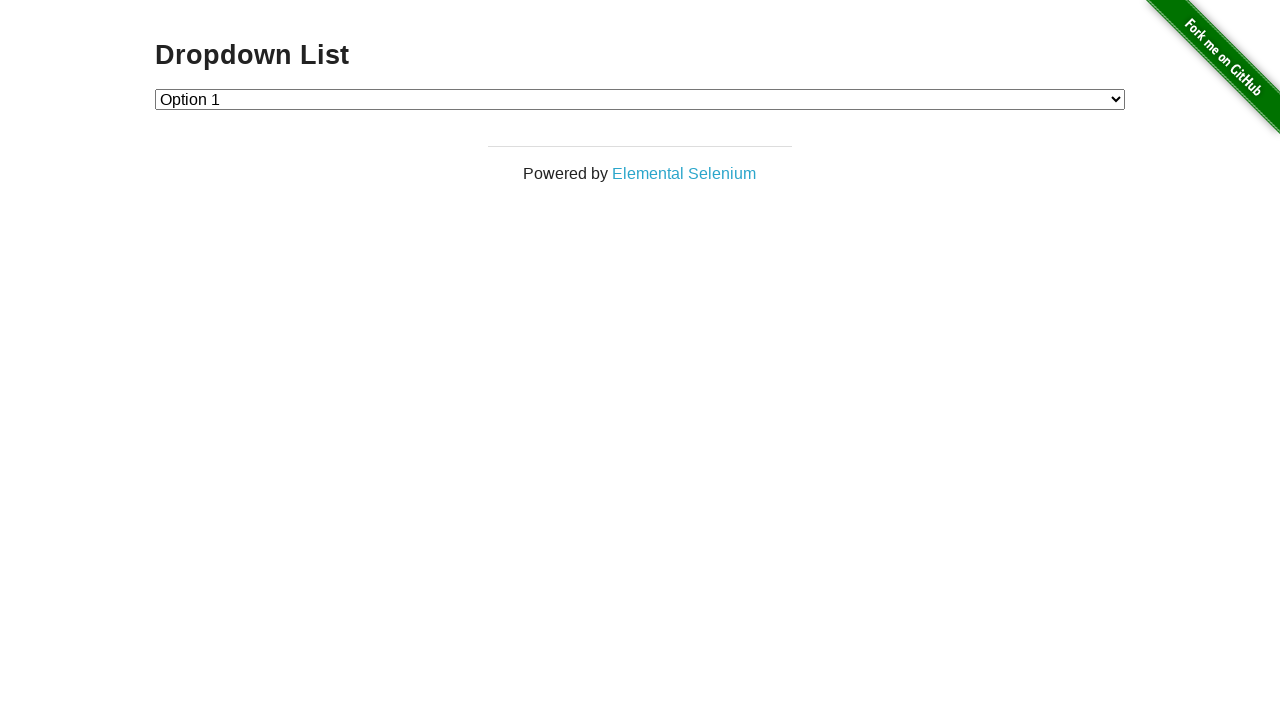